Verifies that the page title of the OrangeHRM demo site is "OrangeHRM"

Starting URL: https://opensource-demo.orangehrmlive.com/

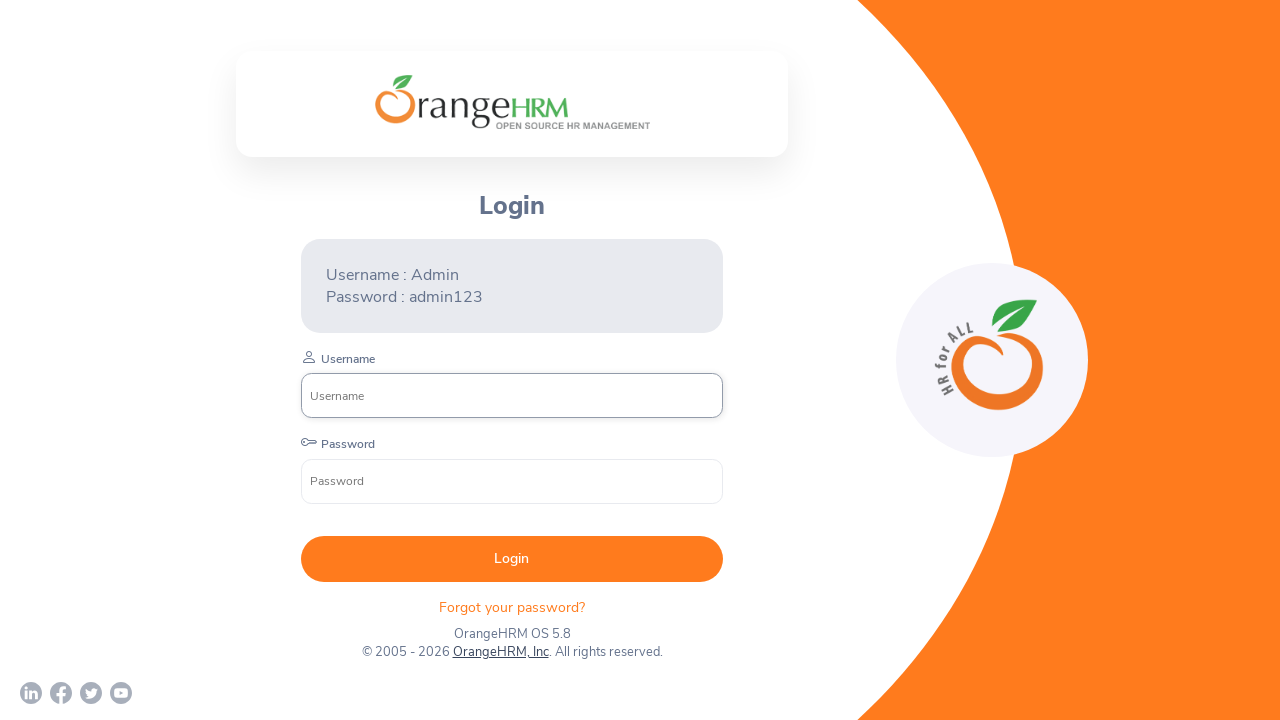

Navigated to OrangeHRM demo site
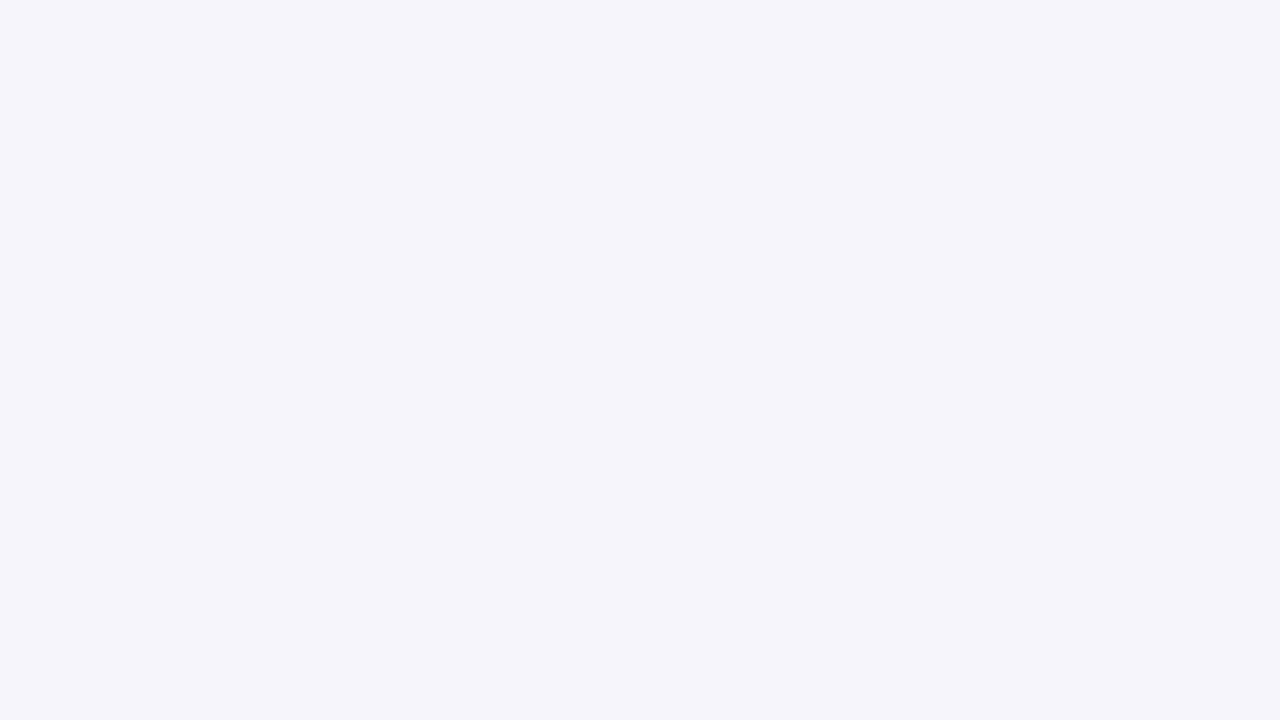

Verified page title is 'OrangeHRM'
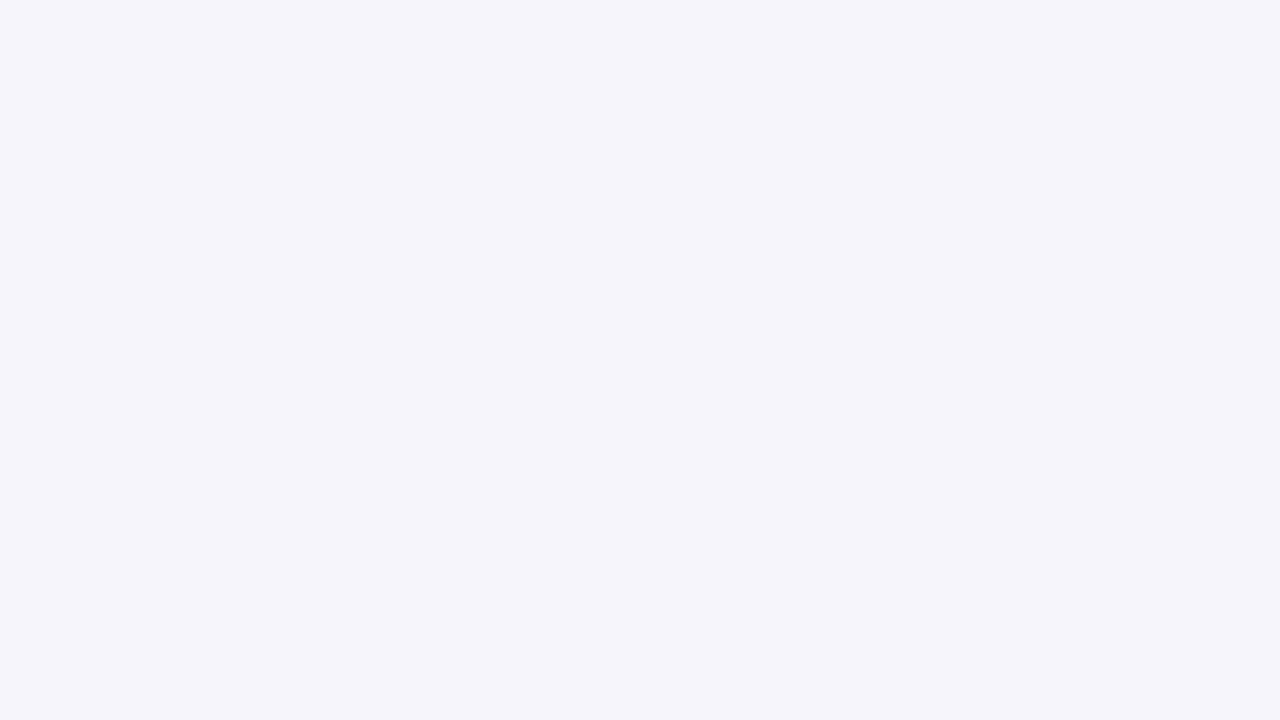

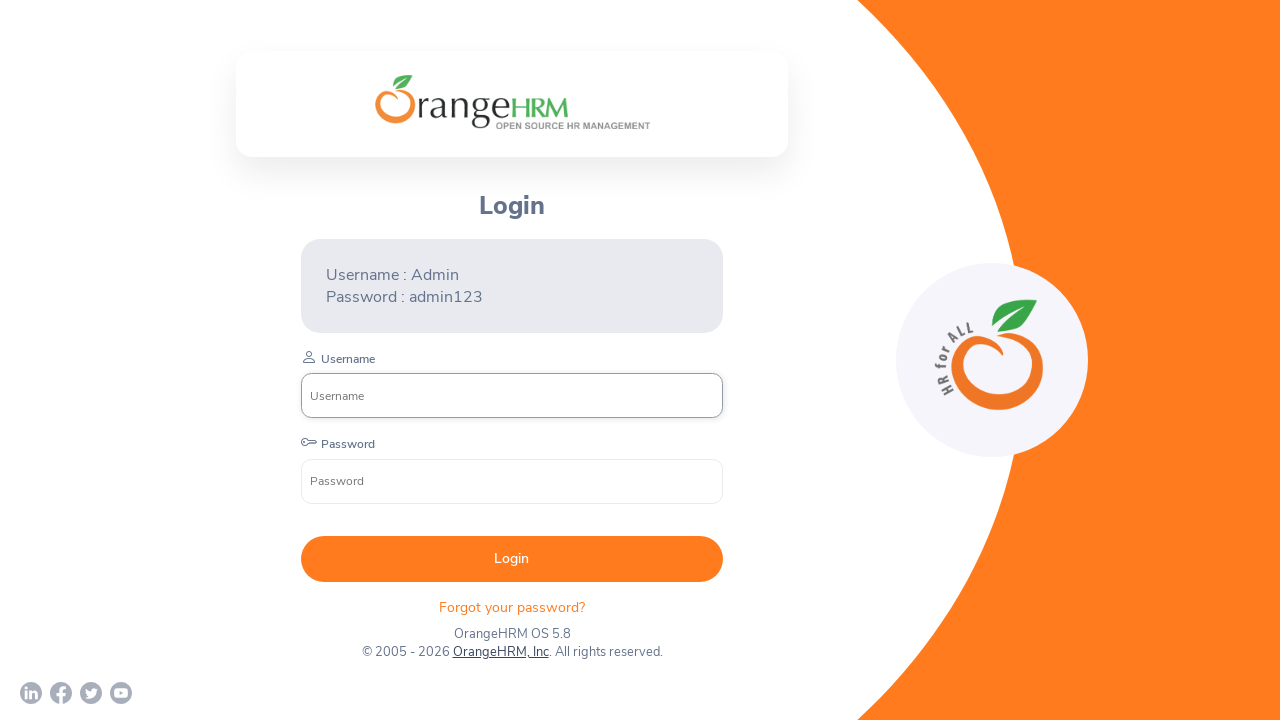